Tests error message display when submitting empty form

Starting URL: http://www.99-bottles-of-beer.net/submitnewlanguage.html

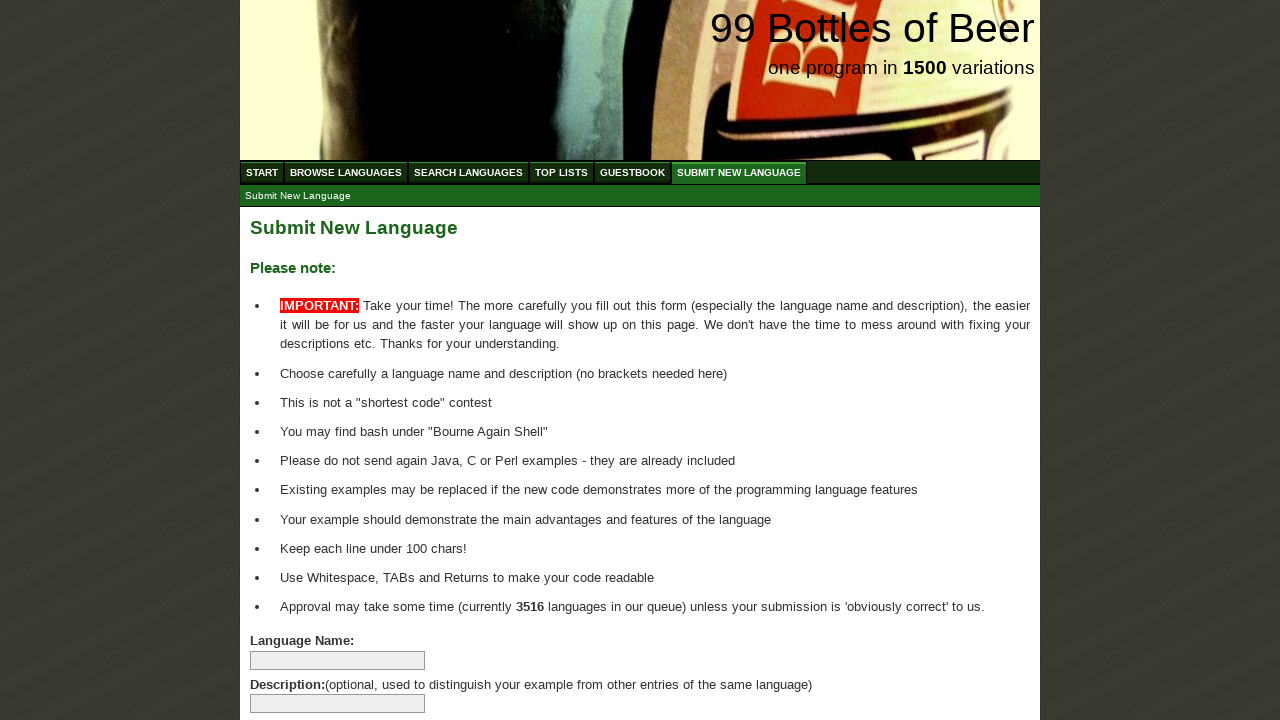

Clicked submit button without filling form at (294, 665) on xpath=/html/body/div/div[3]/form/p/input[8]
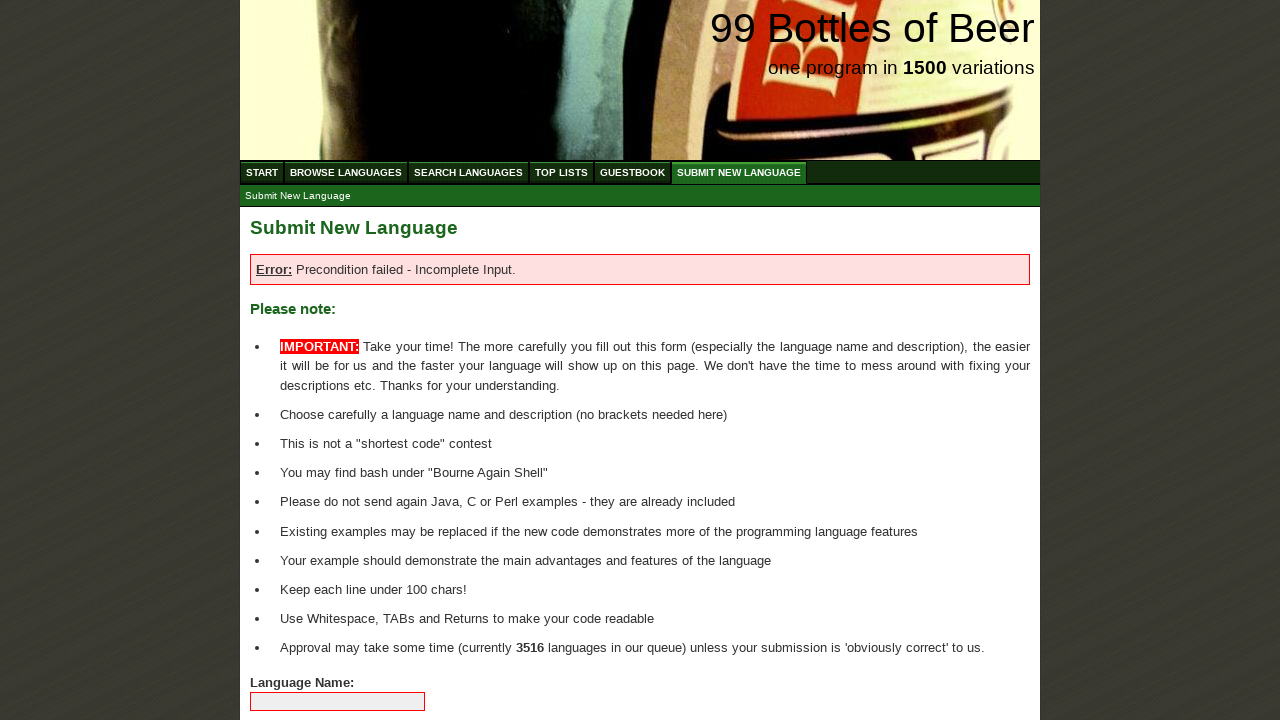

Verified error header text is 'Error:'
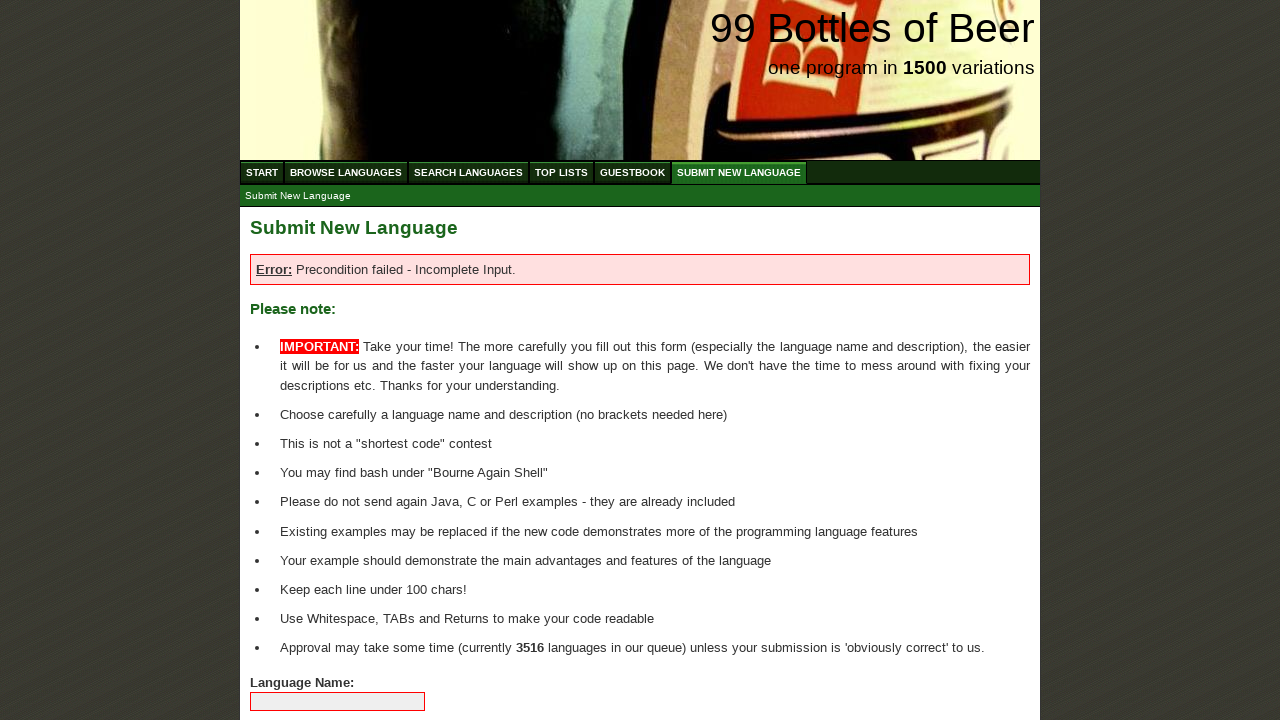

Verified full error message is 'Error: Precondition failed - Incomplete Input.'
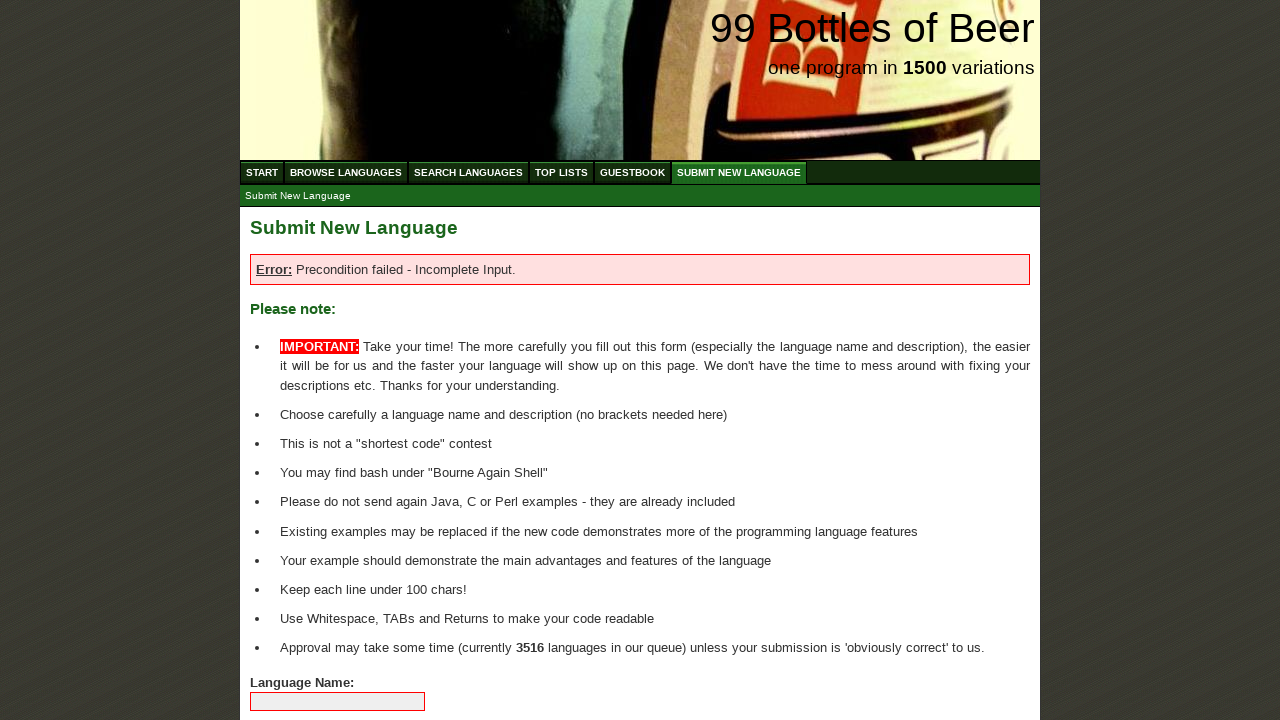

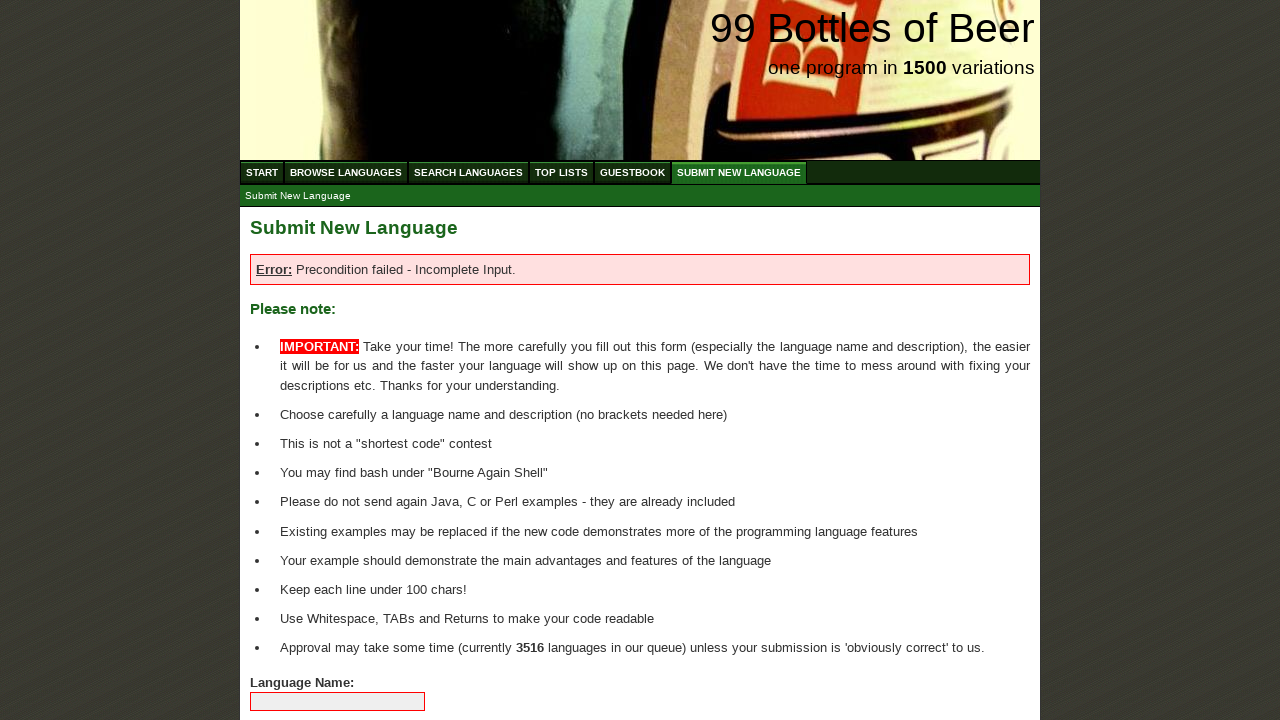